Tests file upload functionality by selecting a file using the file input and clicking the upload button

Starting URL: https://the-internet.herokuapp.com/upload

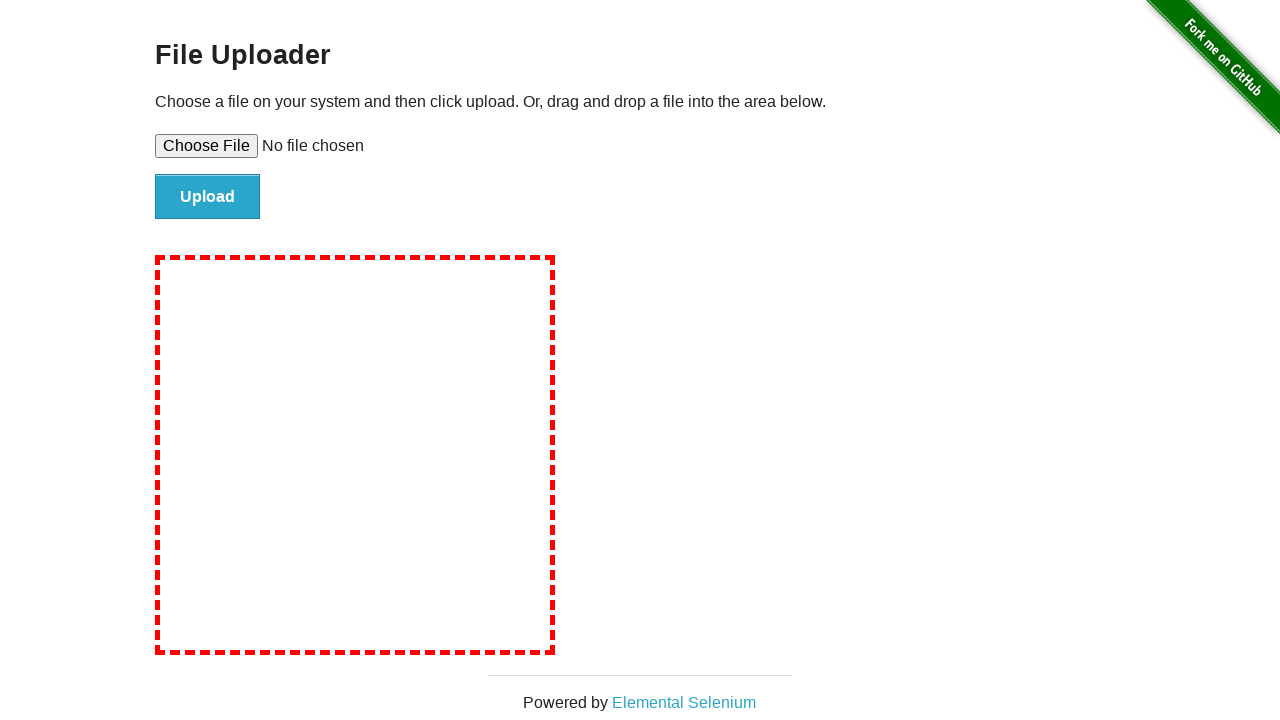

Created temporary test file for upload
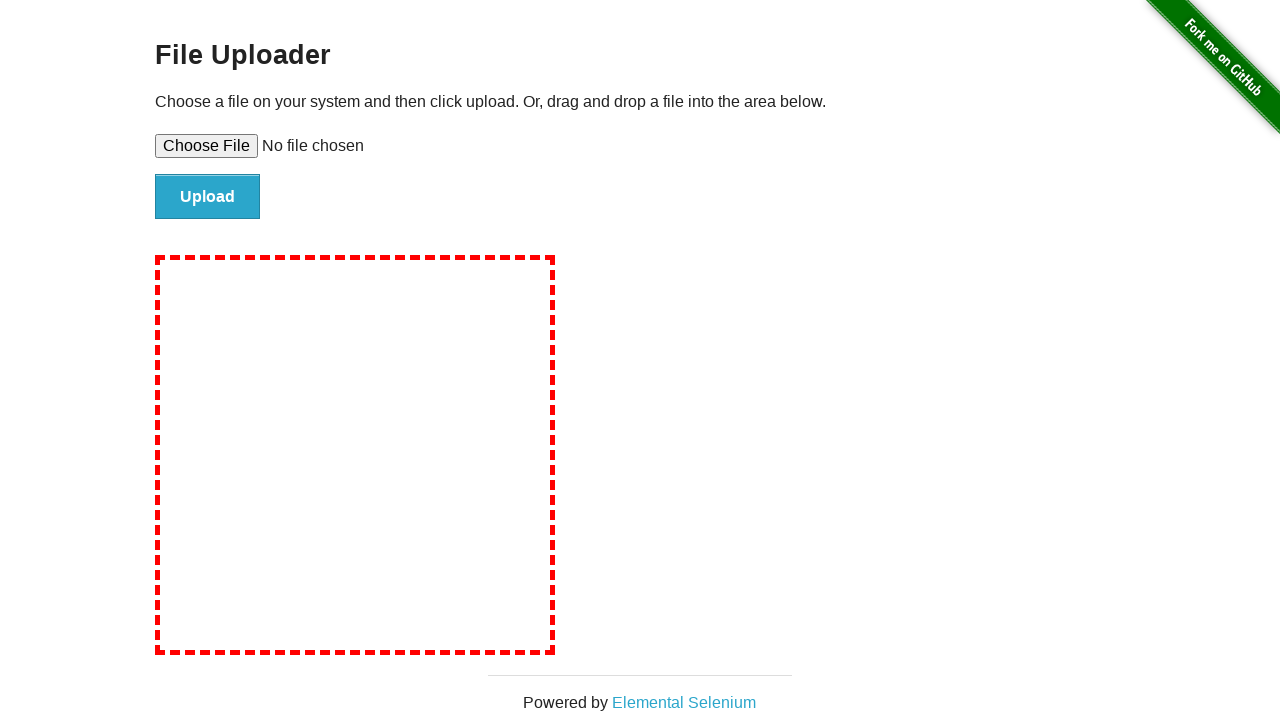

Selected file using the file input element
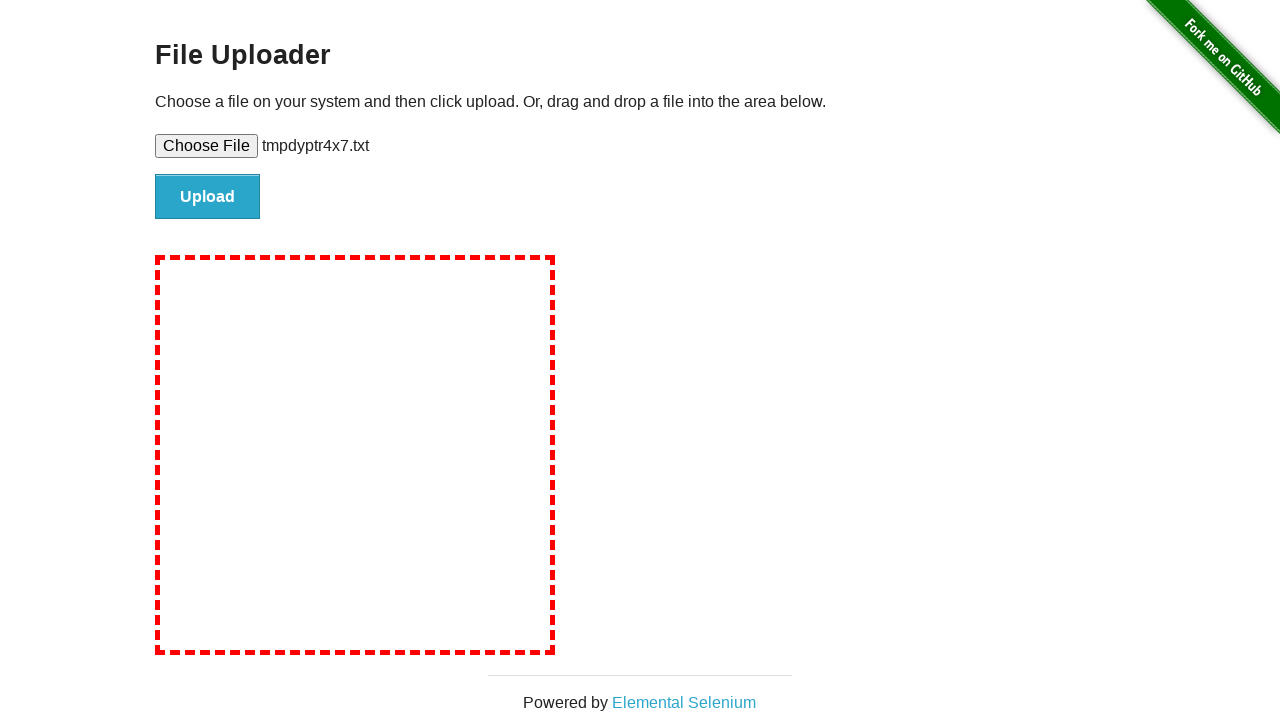

Clicked the upload button at (208, 197) on .button
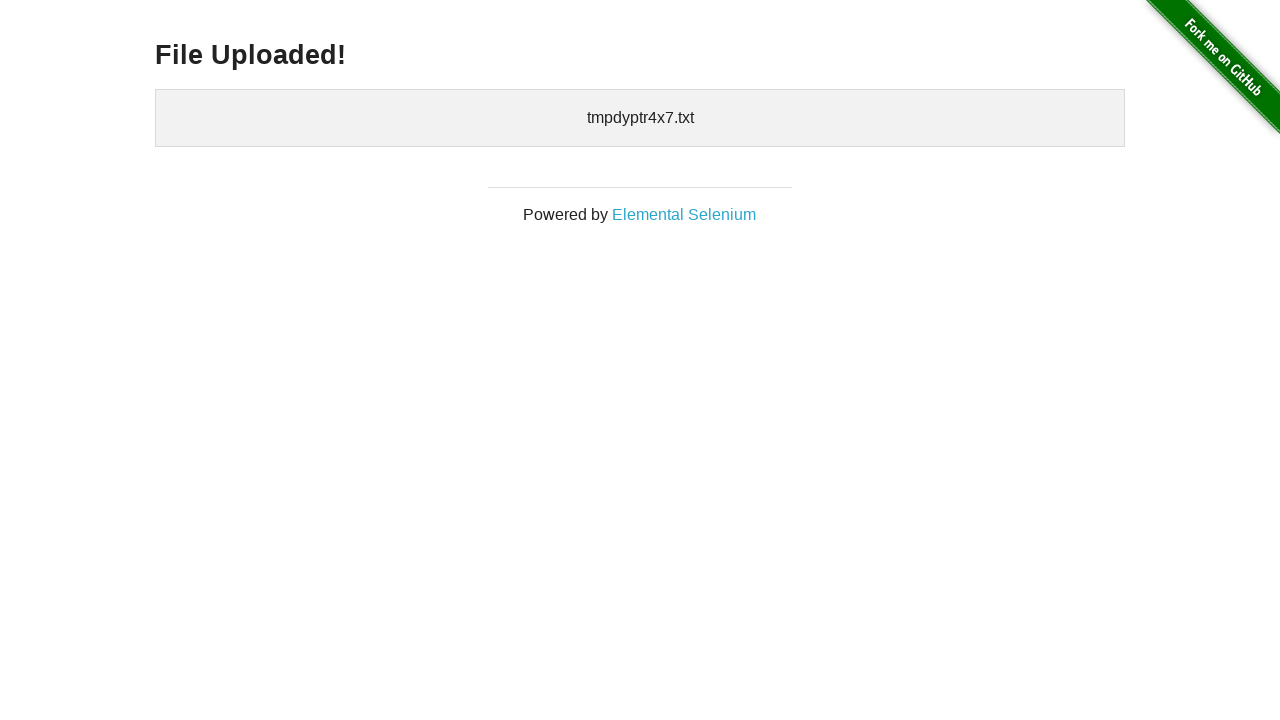

Upload confirmation appeared - file successfully uploaded
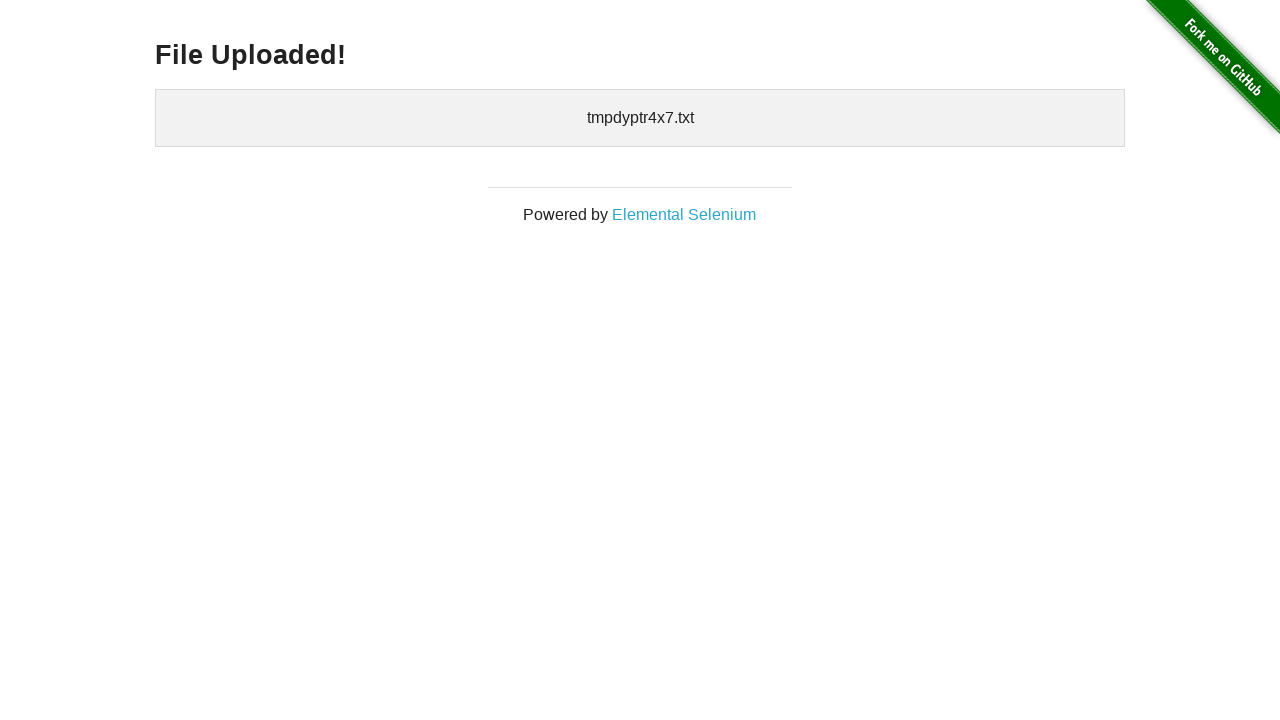

Cleaned up temporary test file
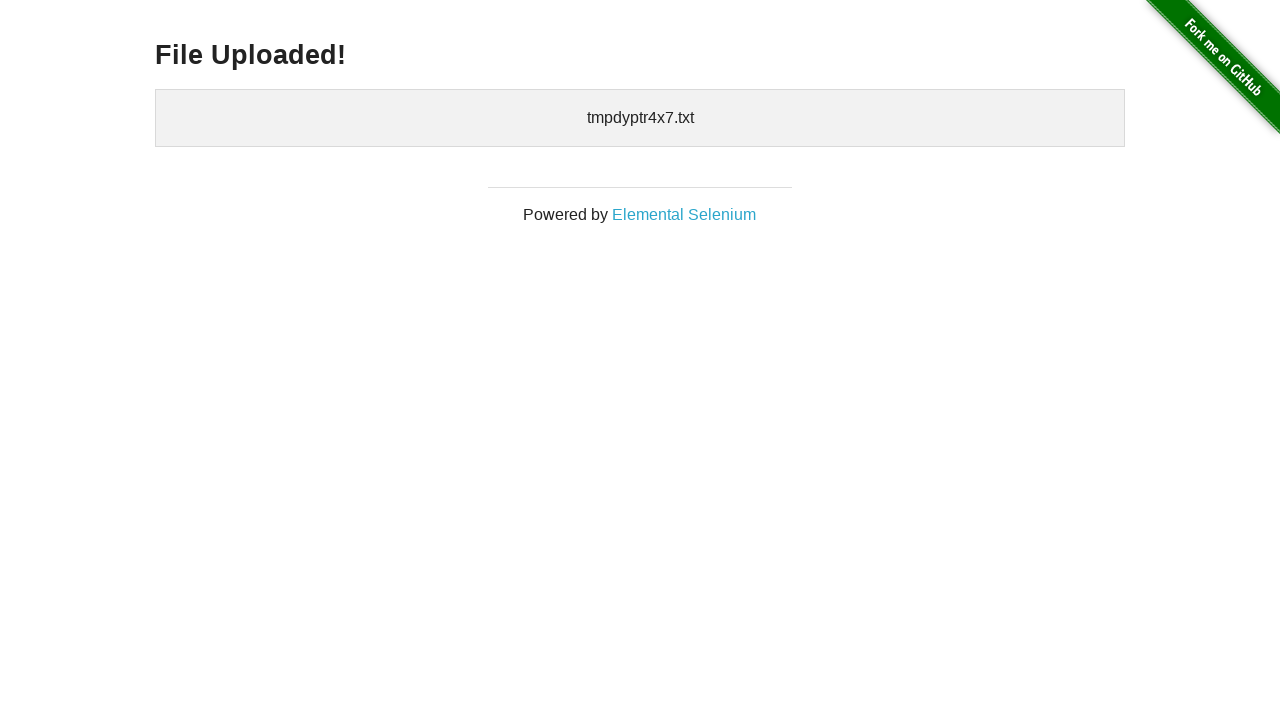

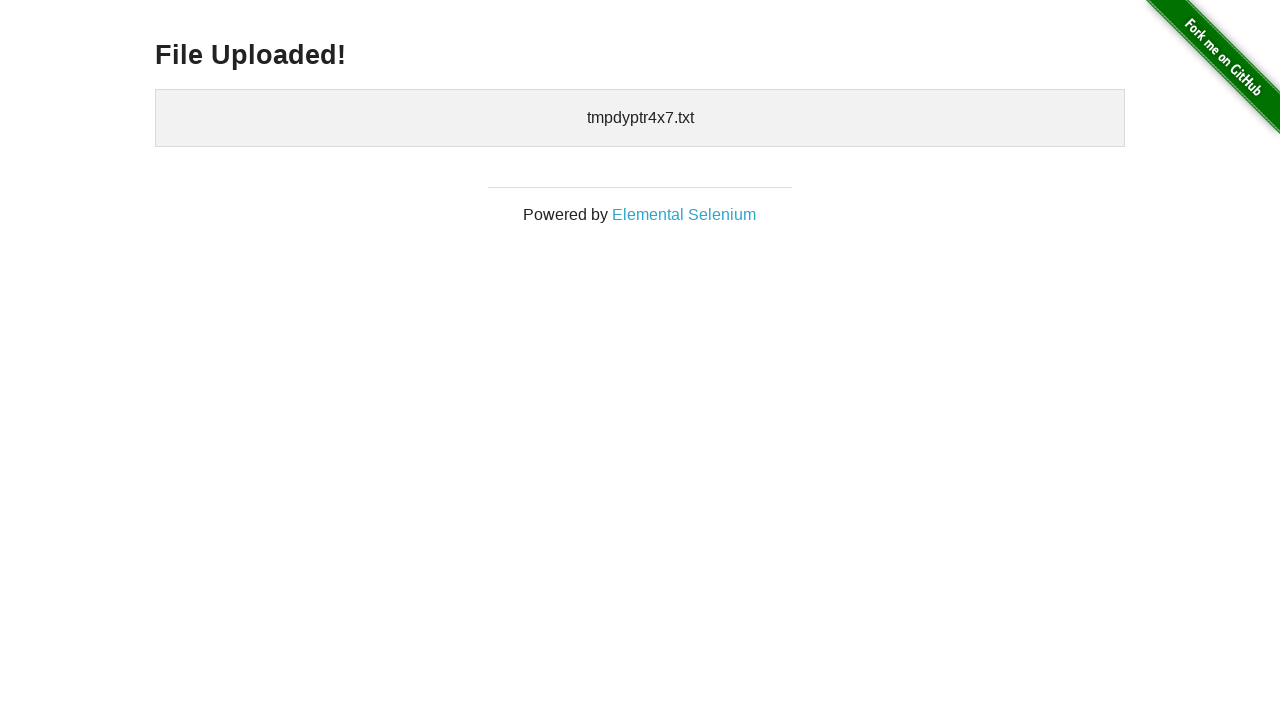